Tests confirm dialog by entering a name, triggering a confirm dialog, and clicking Cancel to dismiss it.

Starting URL: https://rahulshettyacademy.com/AutomationPractice/

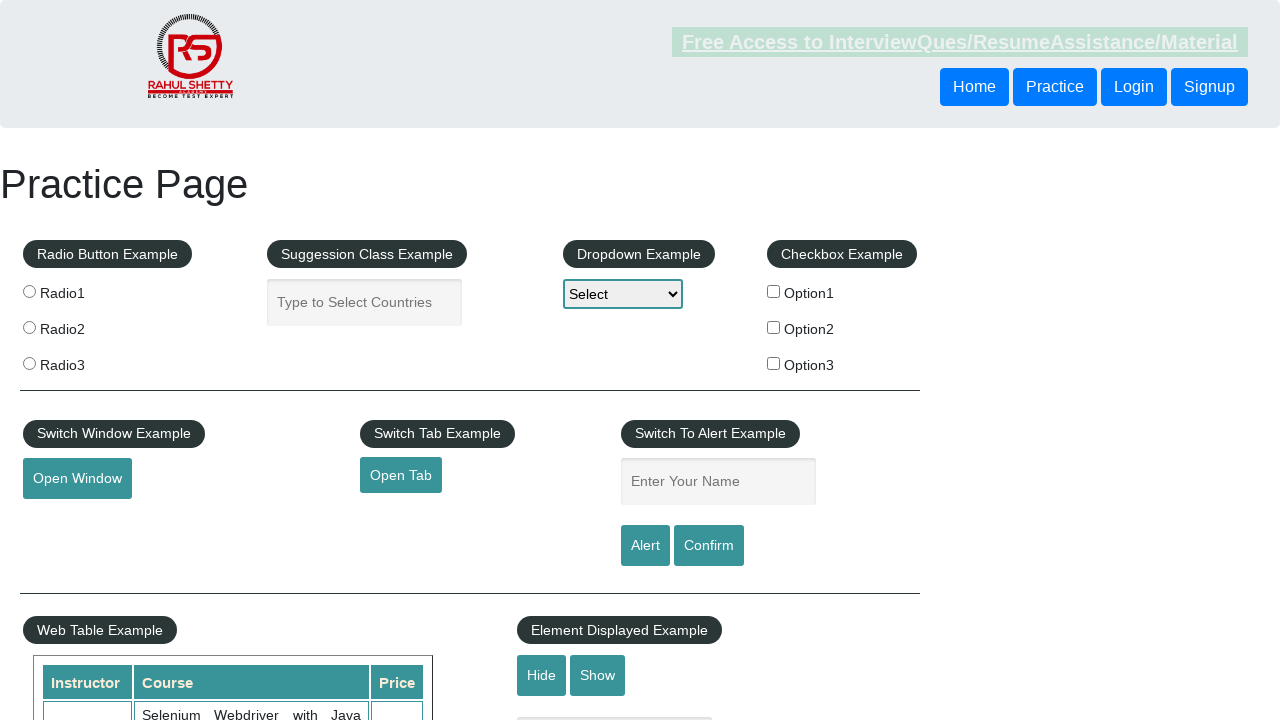

Cleared the name input field on input#name
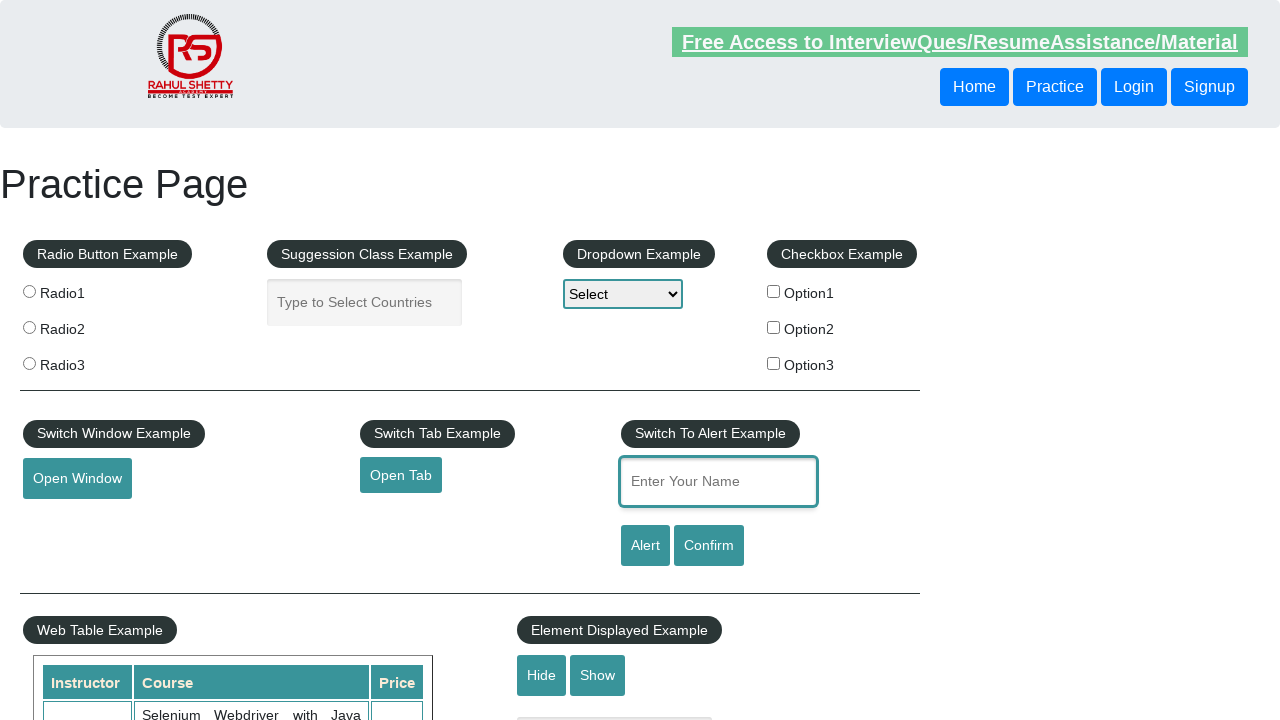

Entered 'Dhinesh' in the name input field on input#name
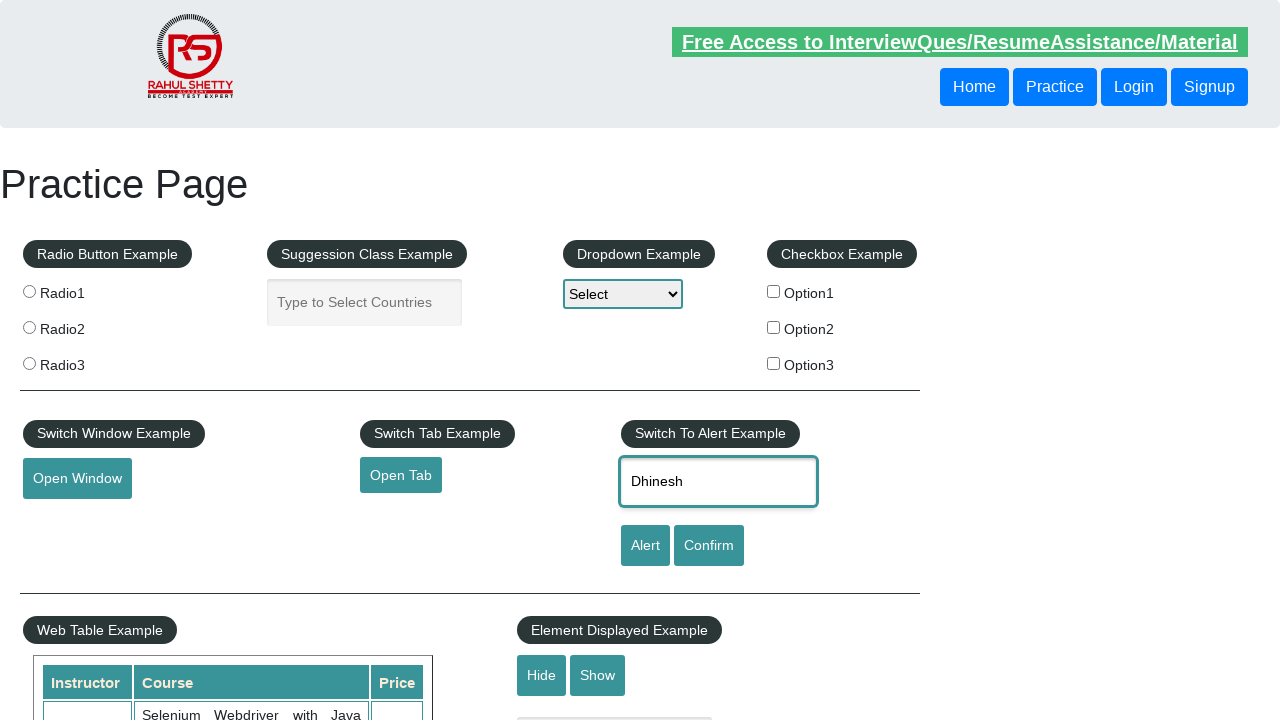

Set up dialog handler to dismiss confirm dialog
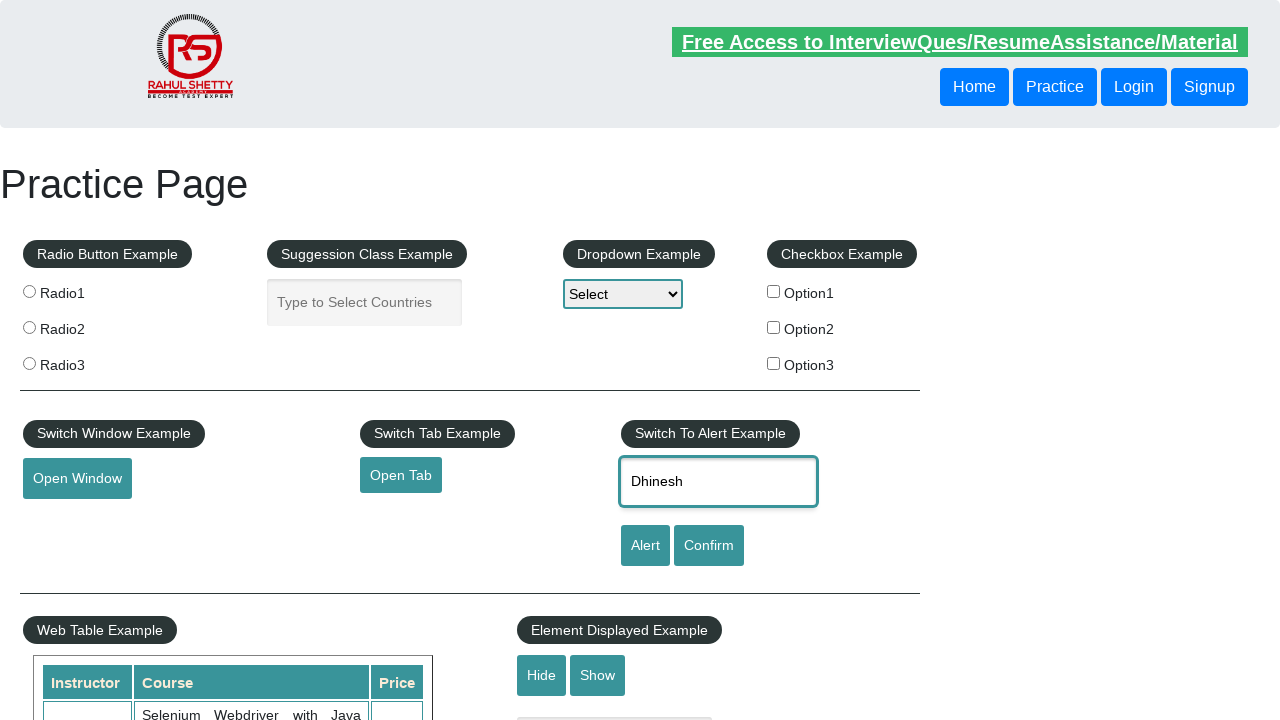

Clicked the confirm button to trigger dialog at (709, 546) on input[onclick*='displayConfirm']
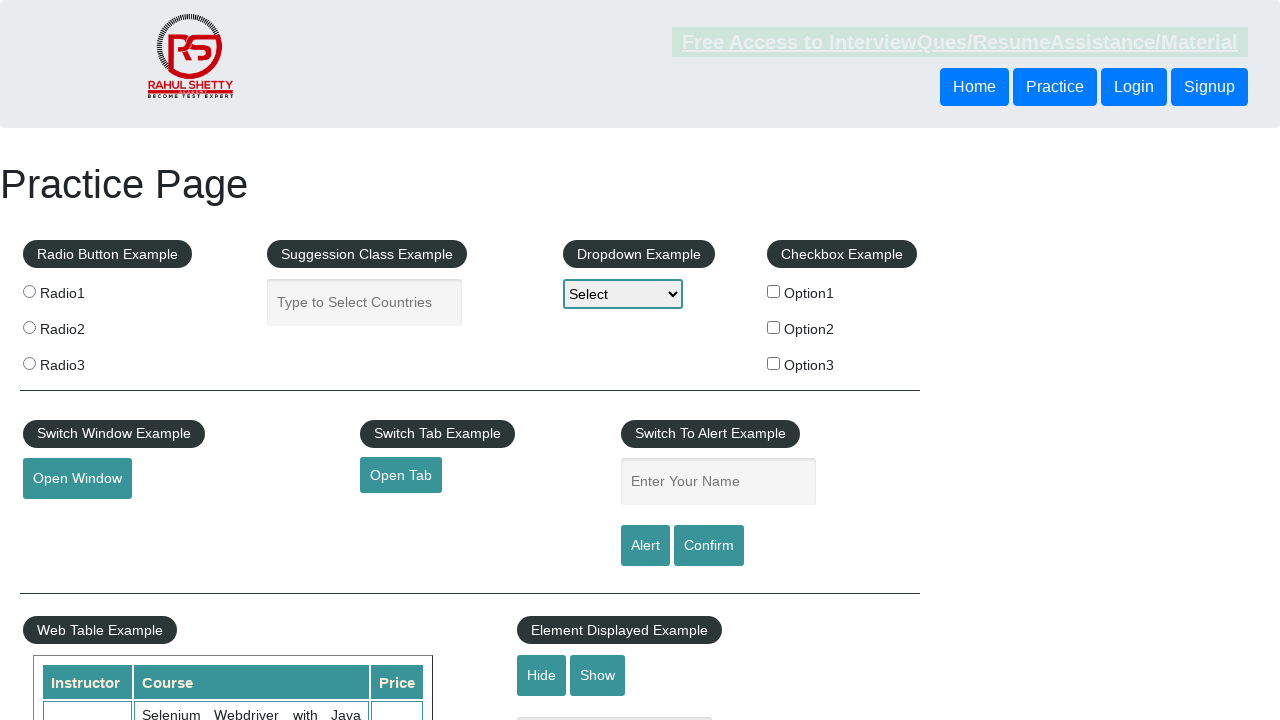

Waited for dialog to be dismissed and processed
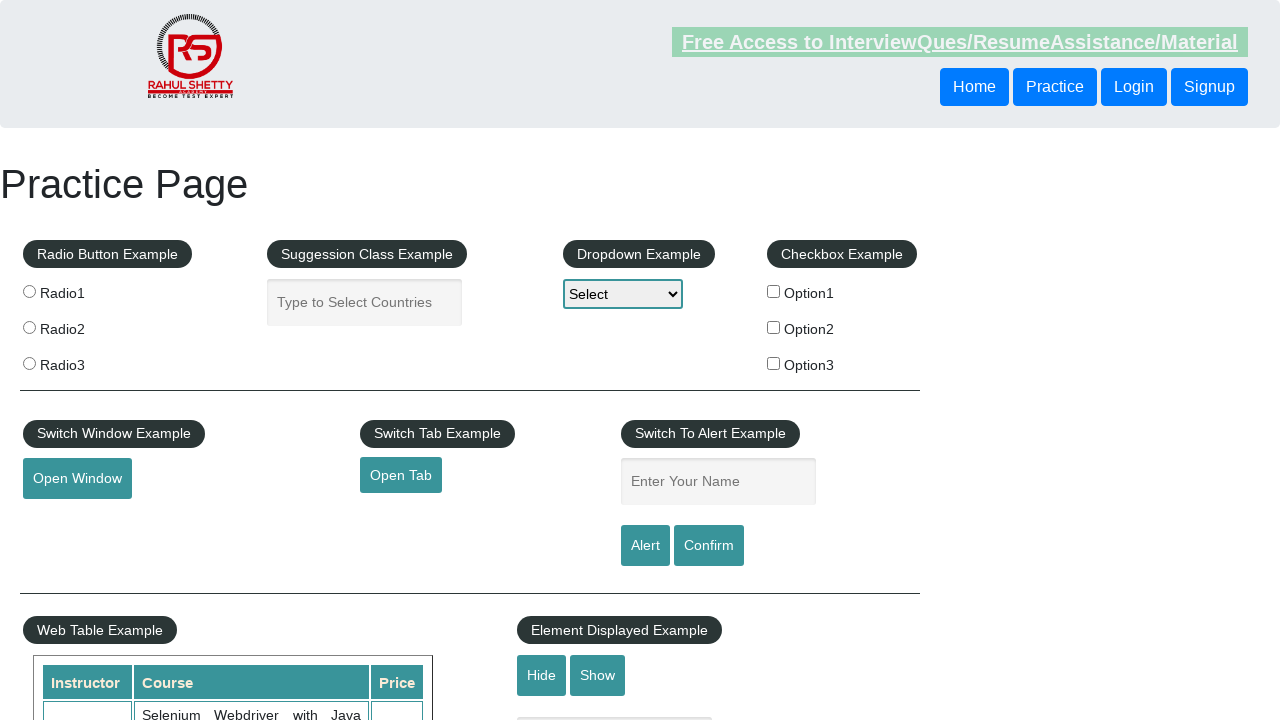

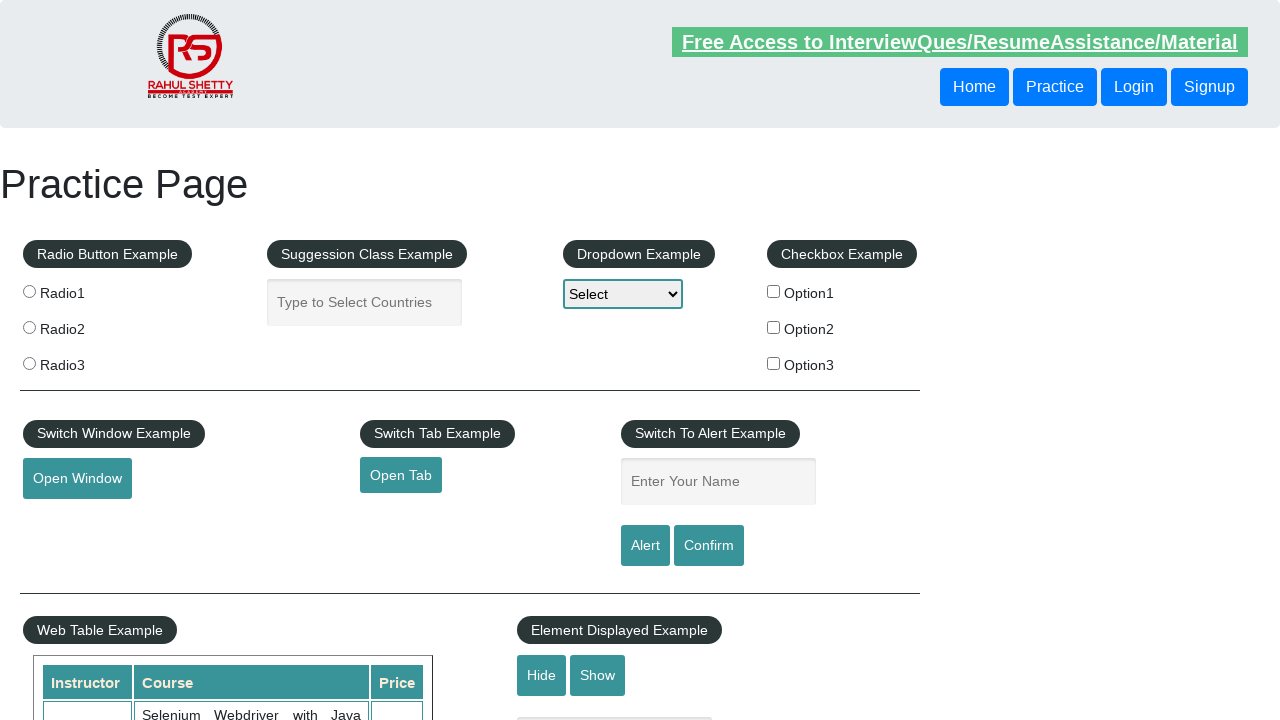